Tests hovers functionality by hovering over figure elements to reveal user profile links

Starting URL: https://the-internet.herokuapp.com/

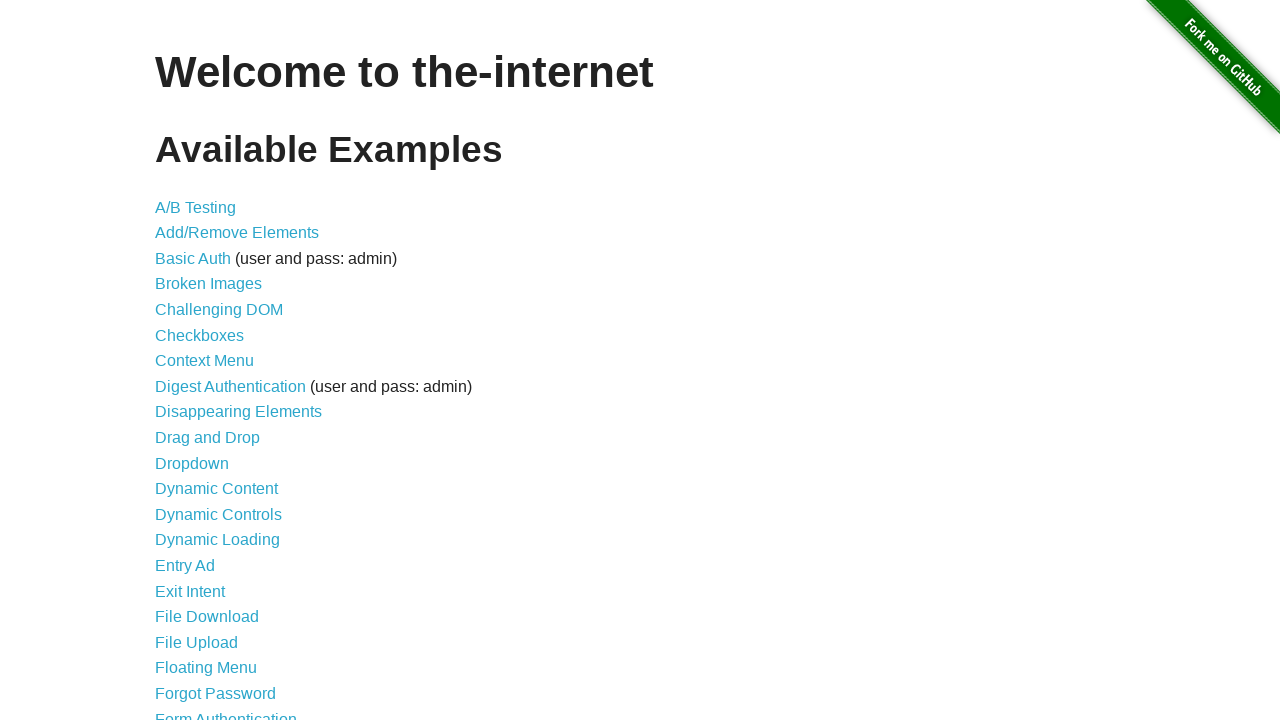

Clicked on Hovers link at (180, 360) on xpath=//*[contains(text(), 'Hovers')]
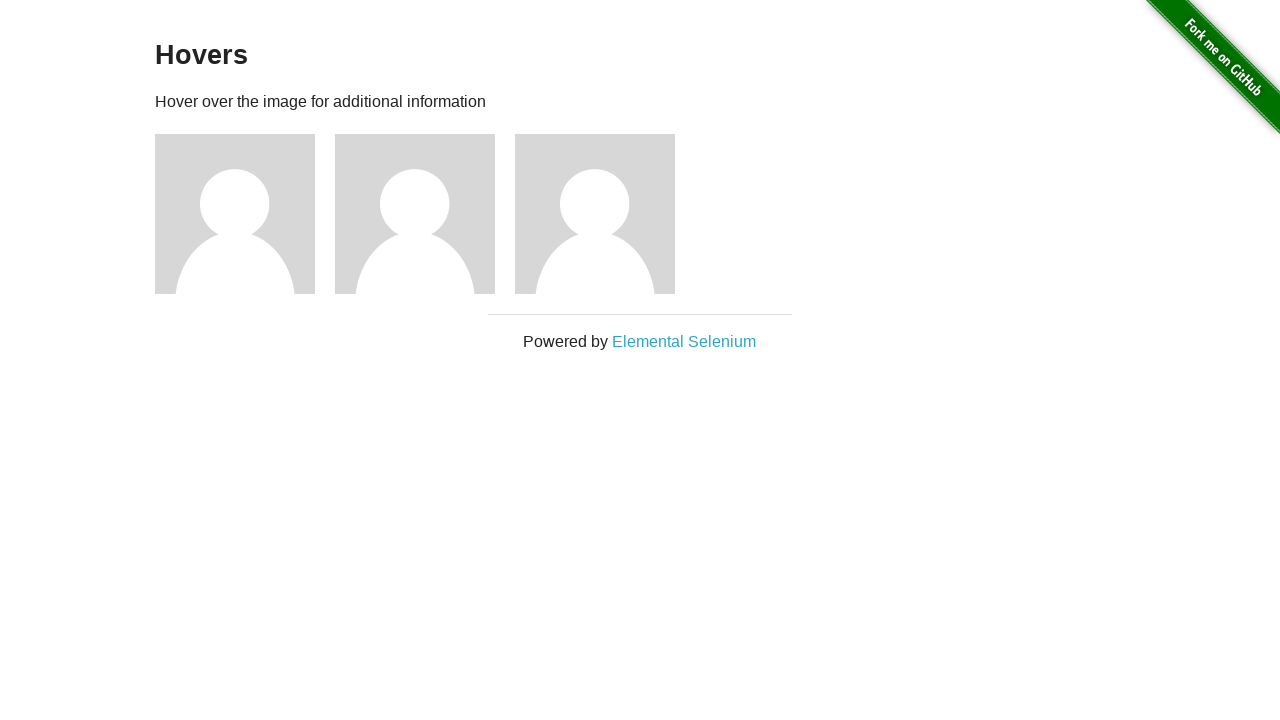

Figure elements loaded
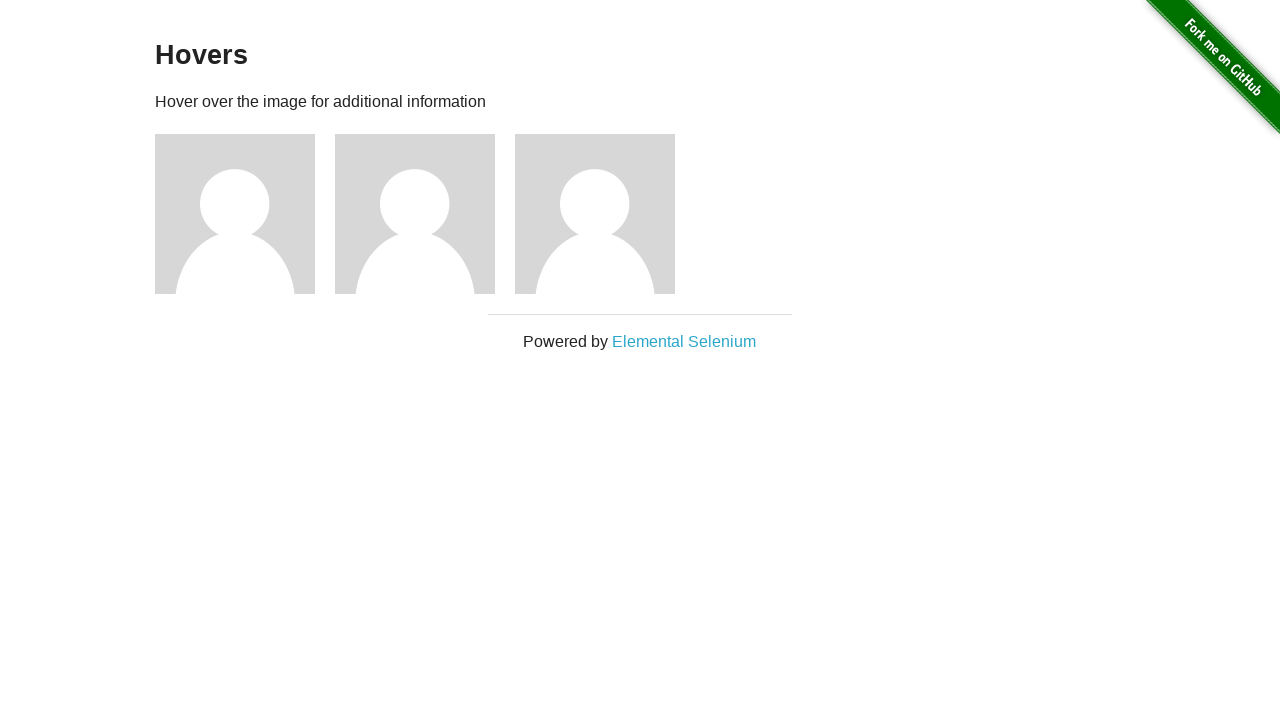

Hovered over first figure element at (245, 214) on .figure >> nth=0
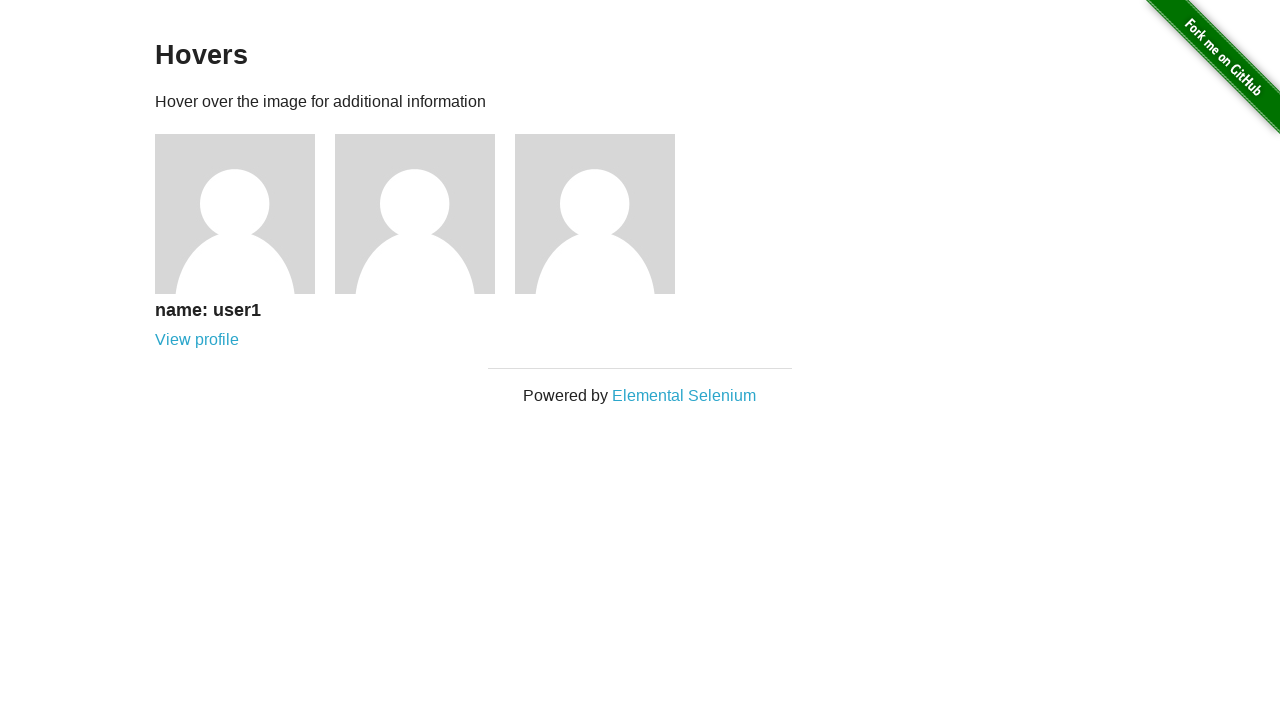

User profile link appeared after hovering
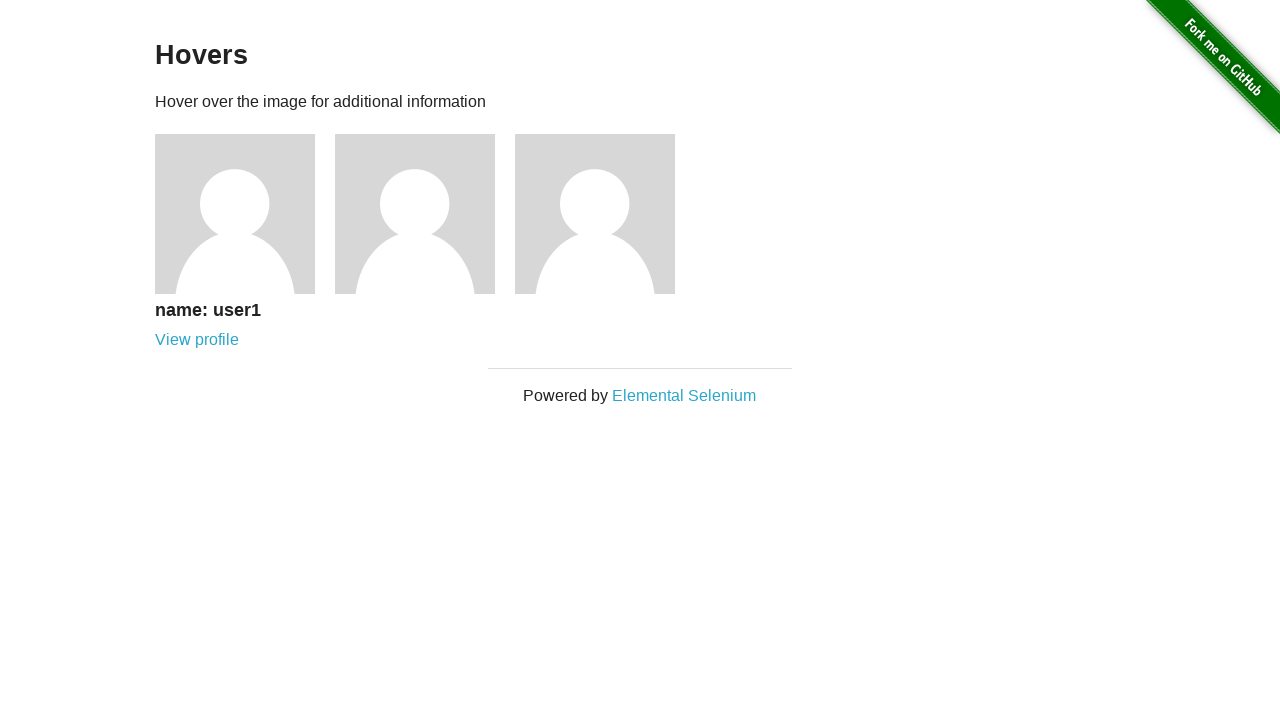

Clicked on user profile link for user 1 at (197, 340) on a[href="/users/1"]
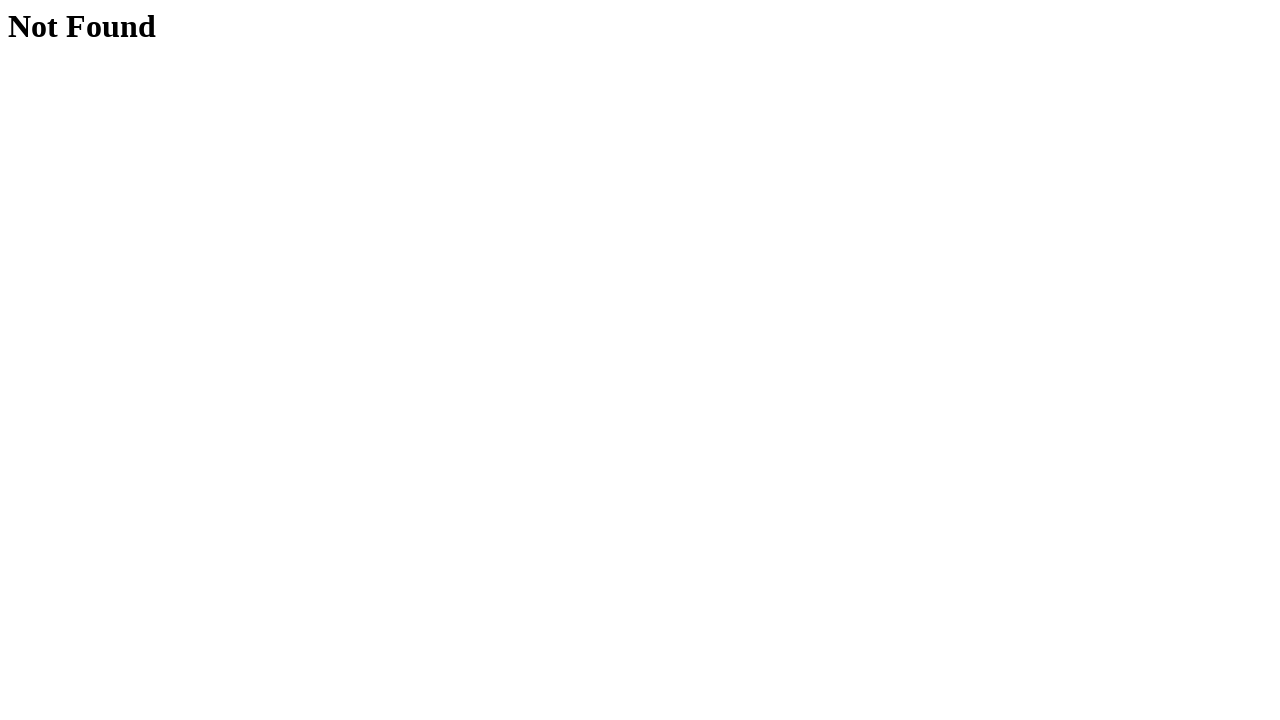

Navigated back to hovers page
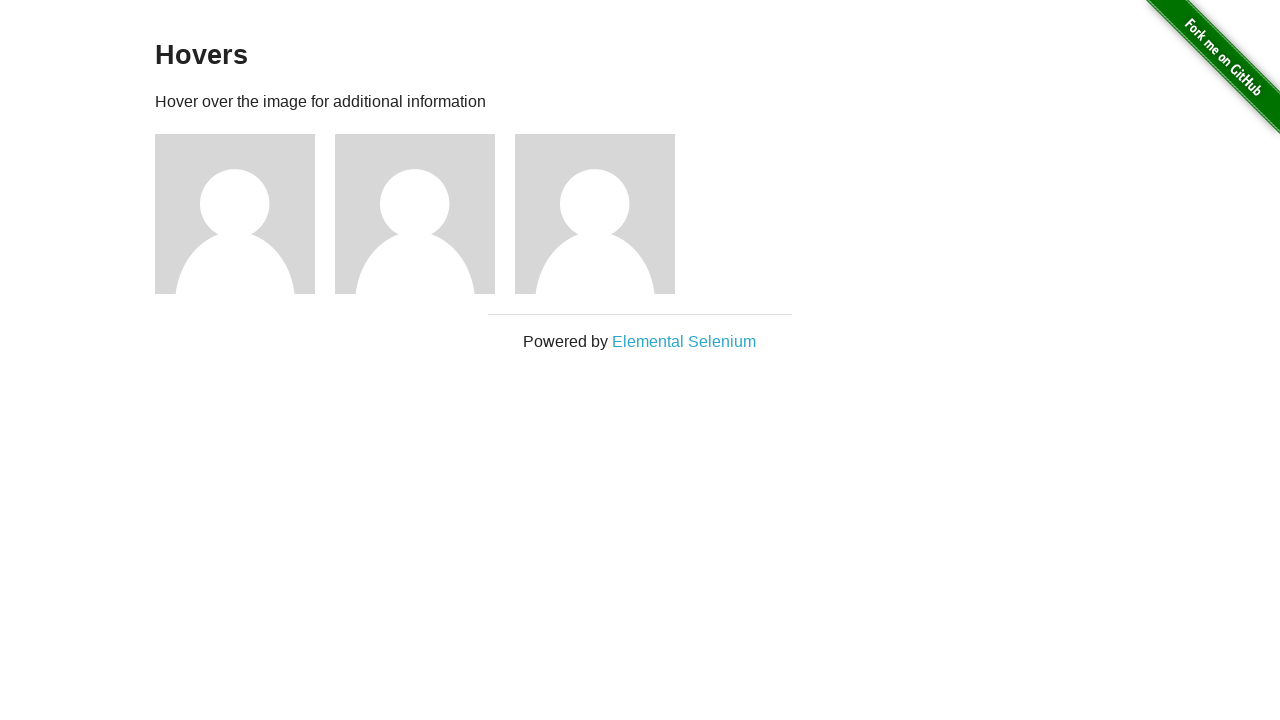

Hovered over second figure element at (425, 214) on .figure >> nth=1
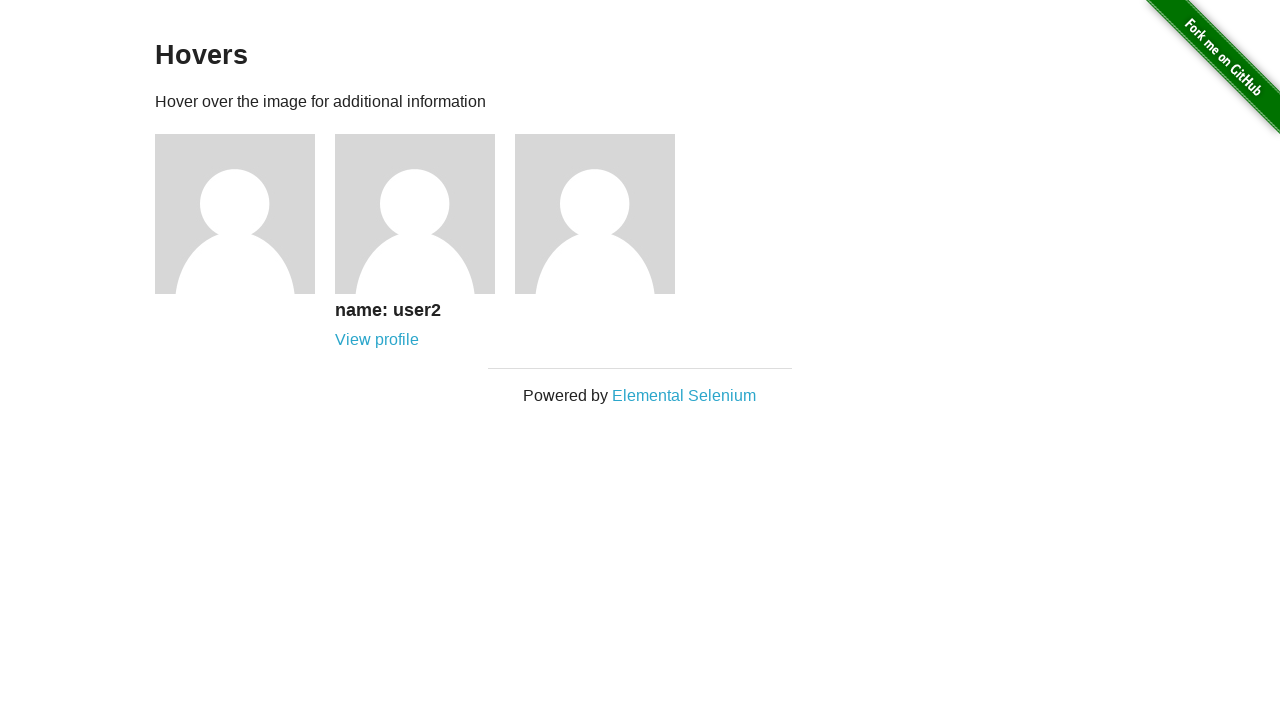

User profile link appeared for user 2
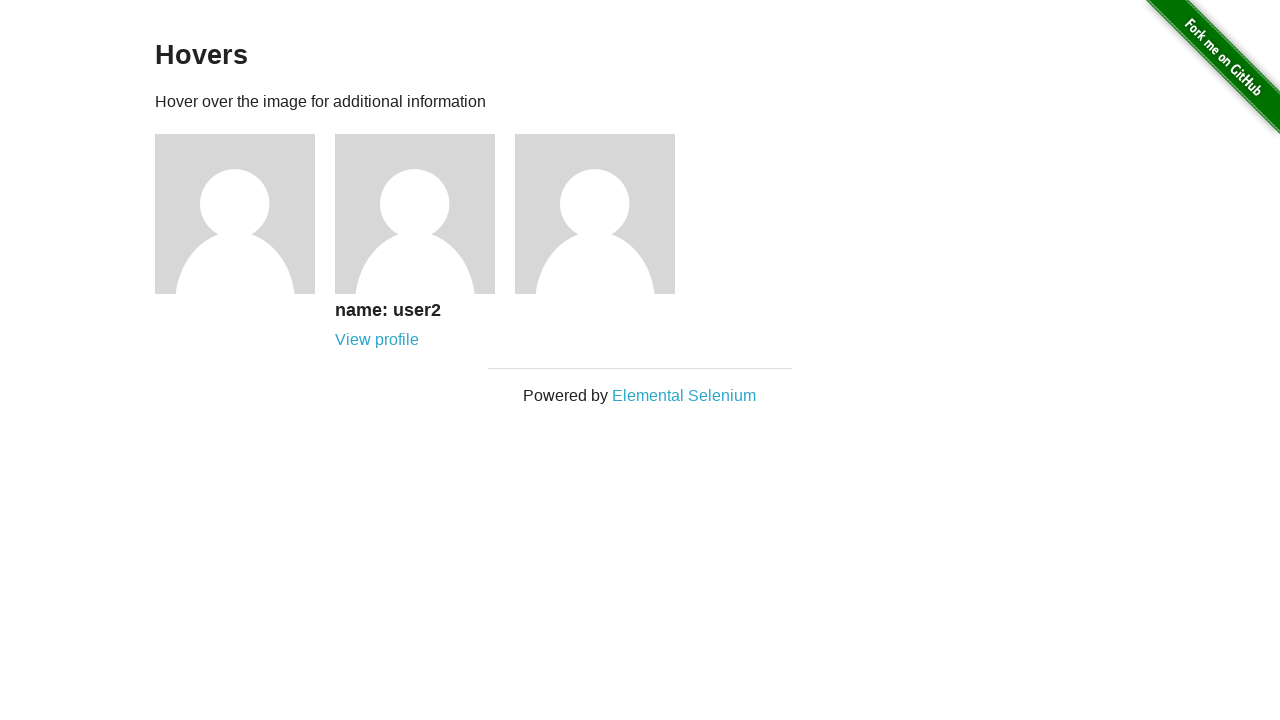

Navigated back to home page
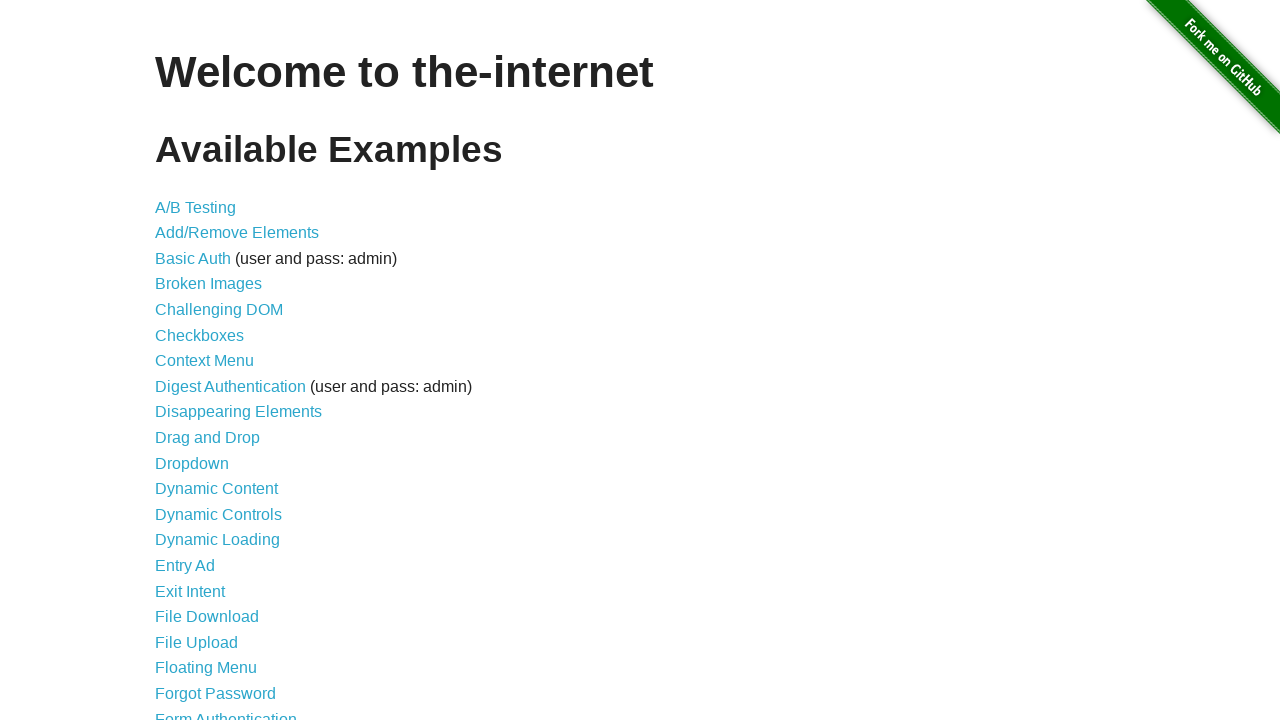

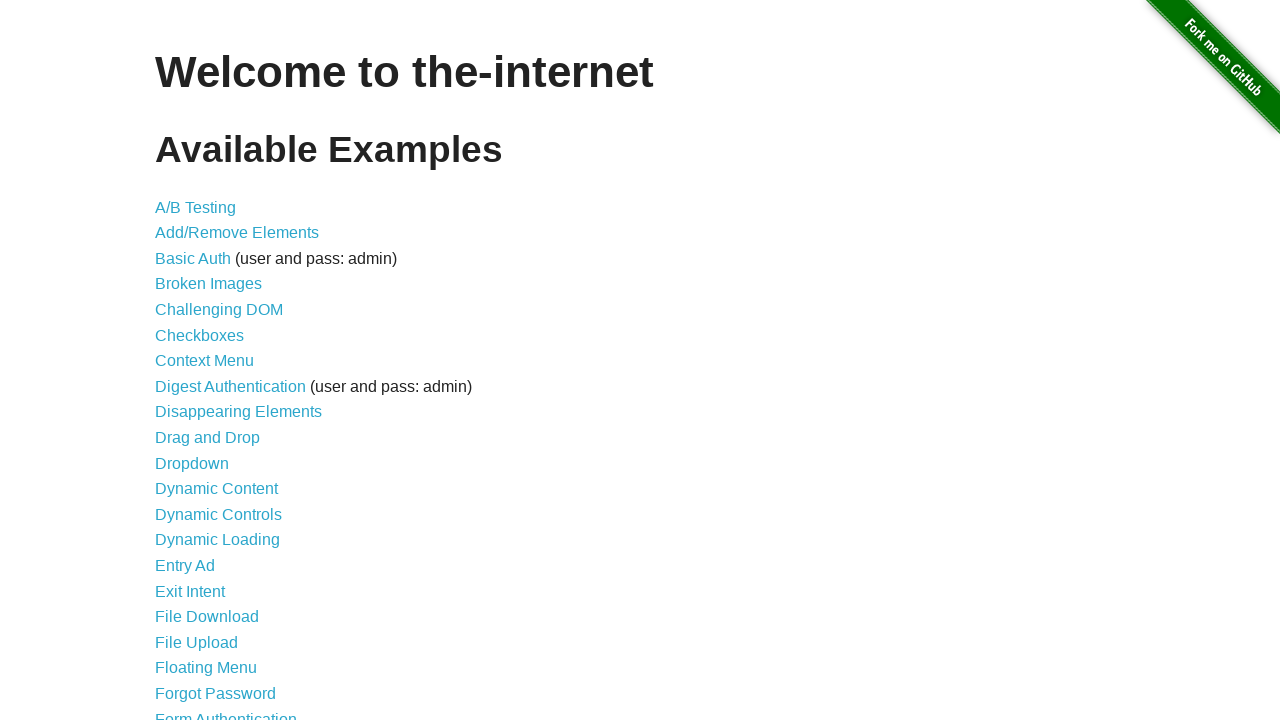